Tests a simple form by filling in first name, last name, city, and country fields using various selector strategies, then submits the form by clicking a button.

Starting URL: http://suninjuly.github.io/simple_form_find_task.html

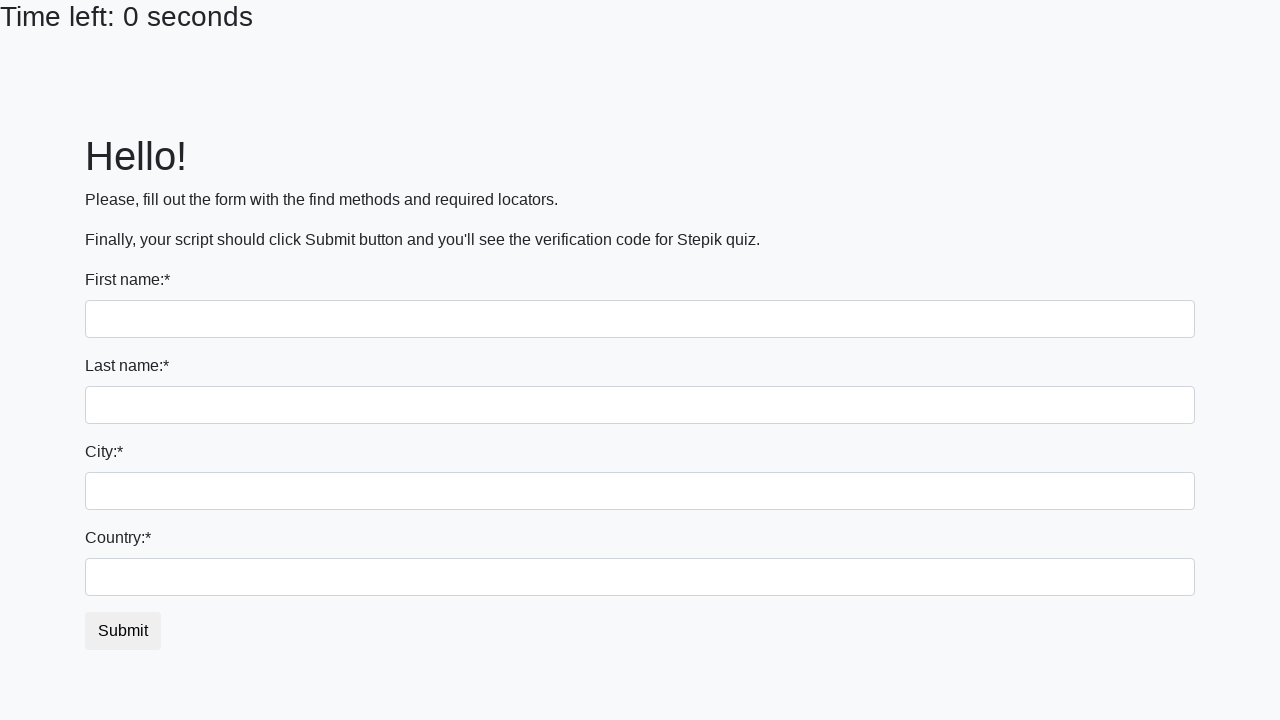

Filled first name field with 'Ivan' on input
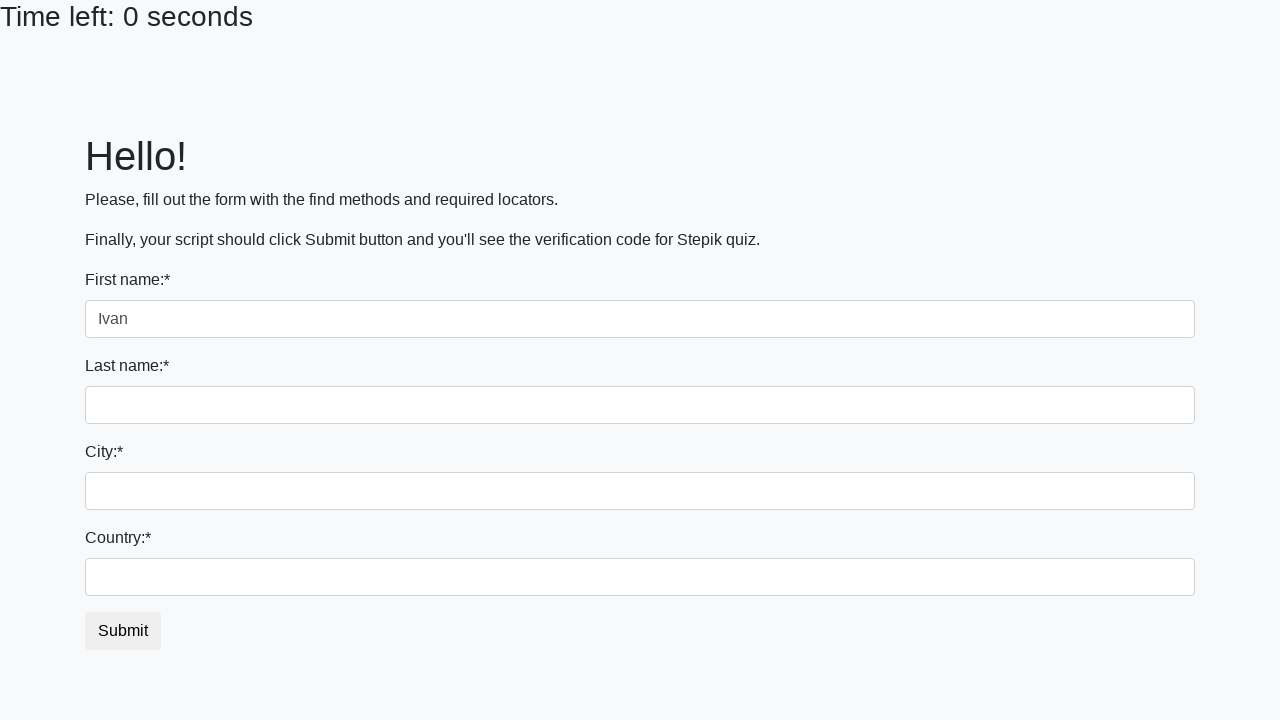

Filled last name field with 'Petrov' on input[name='last_name']
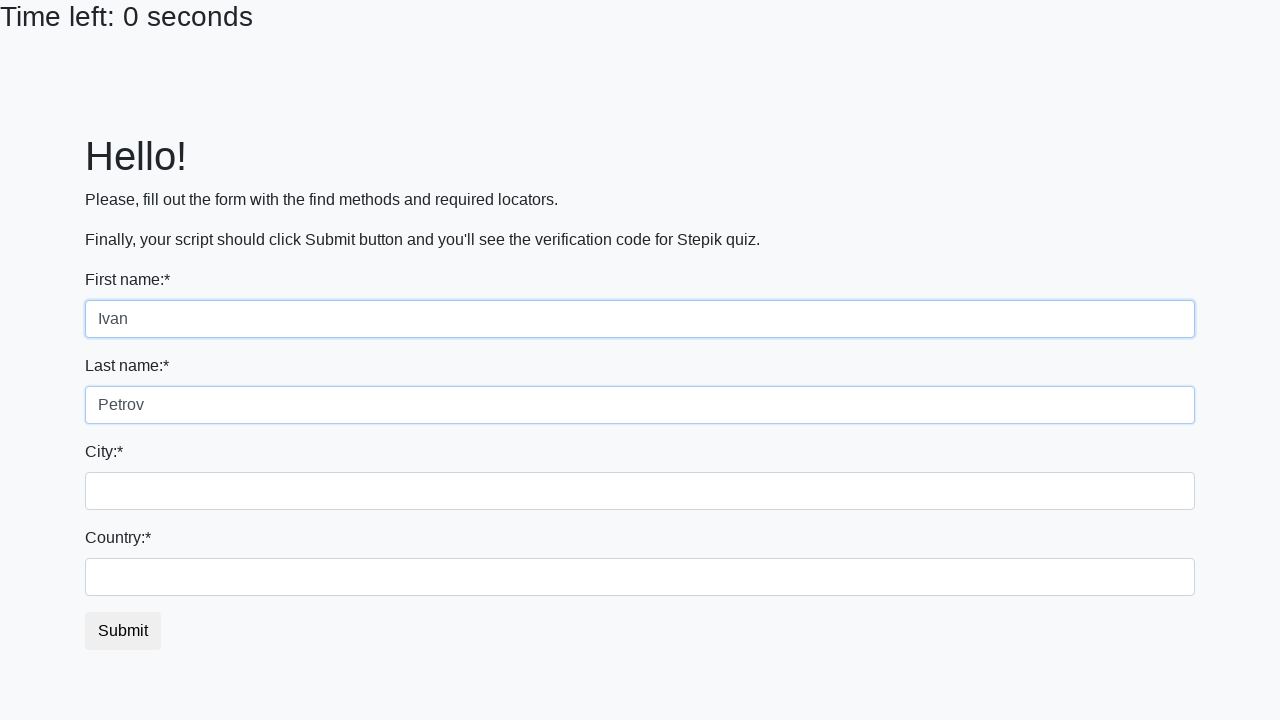

Filled city field with 'Smolensk' on .city
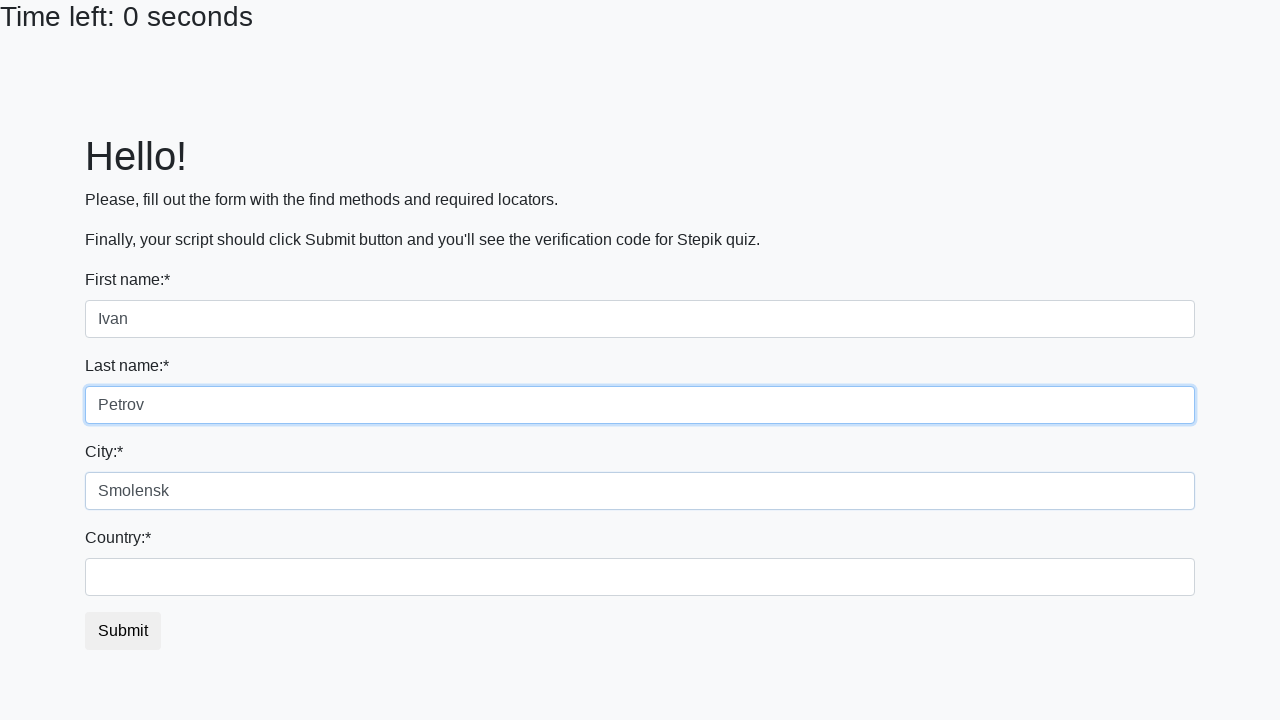

Filled country field with 'Russia' on #country
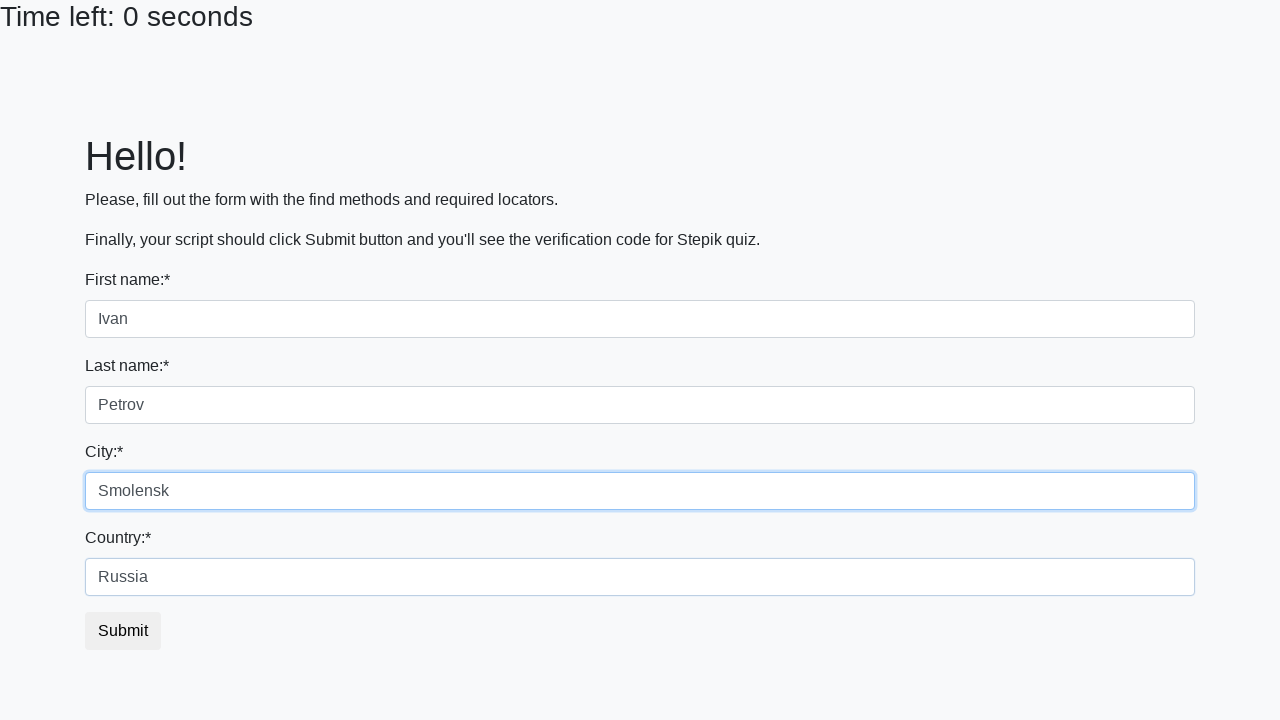

Clicked submit button to submit the form at (123, 631) on button.btn
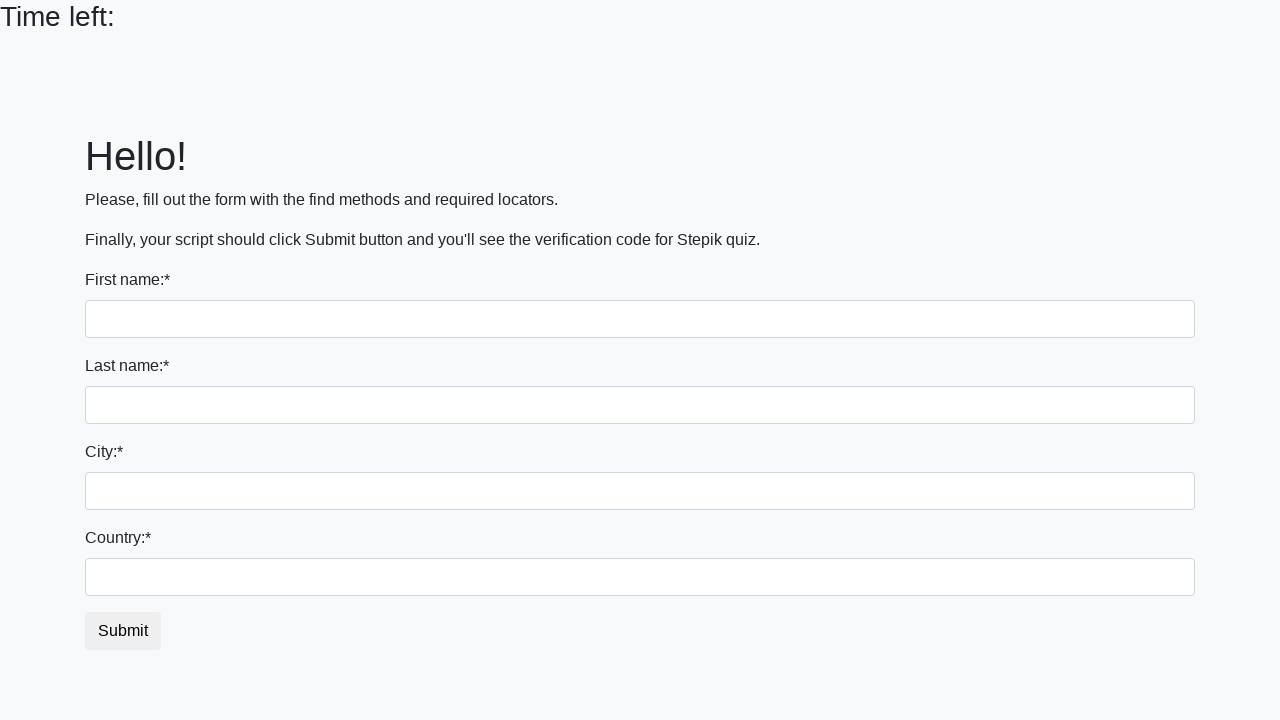

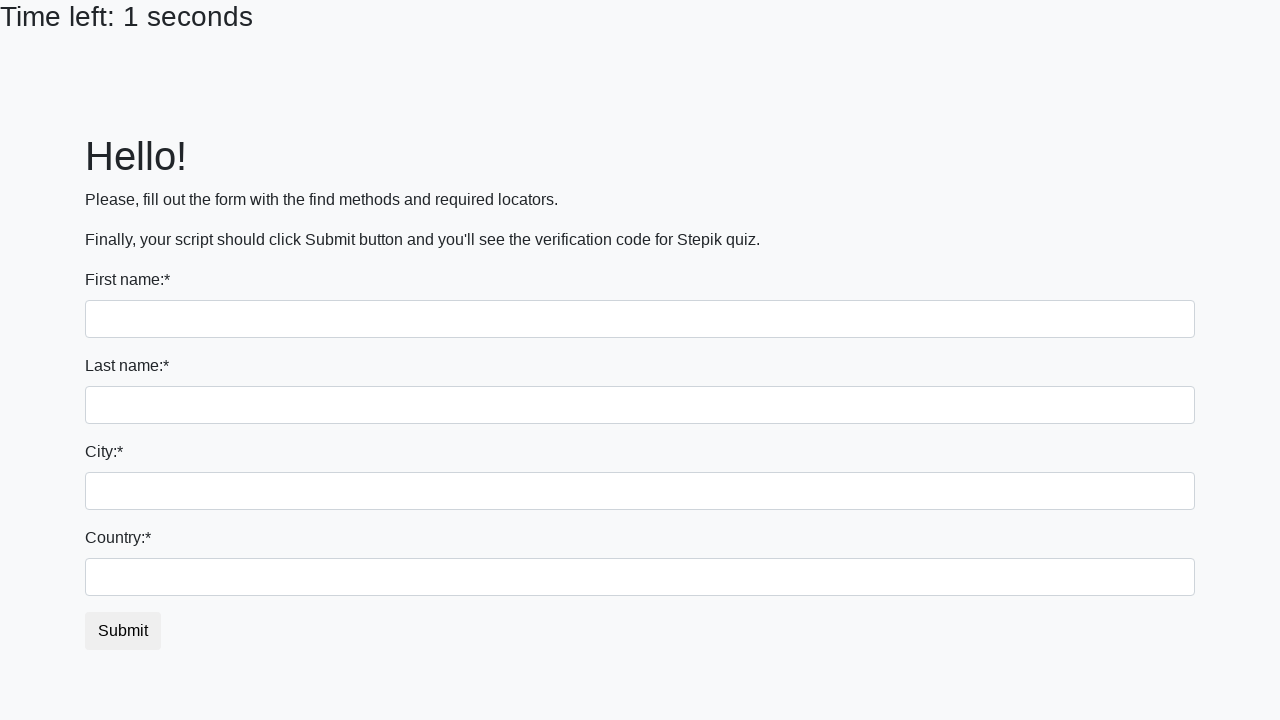